Tests browser navigation capabilities by navigating between two e-commerce sites (Meesho and Ajio), then using back, forward, and refresh navigation actions.

Starting URL: https://www.meesho.com/

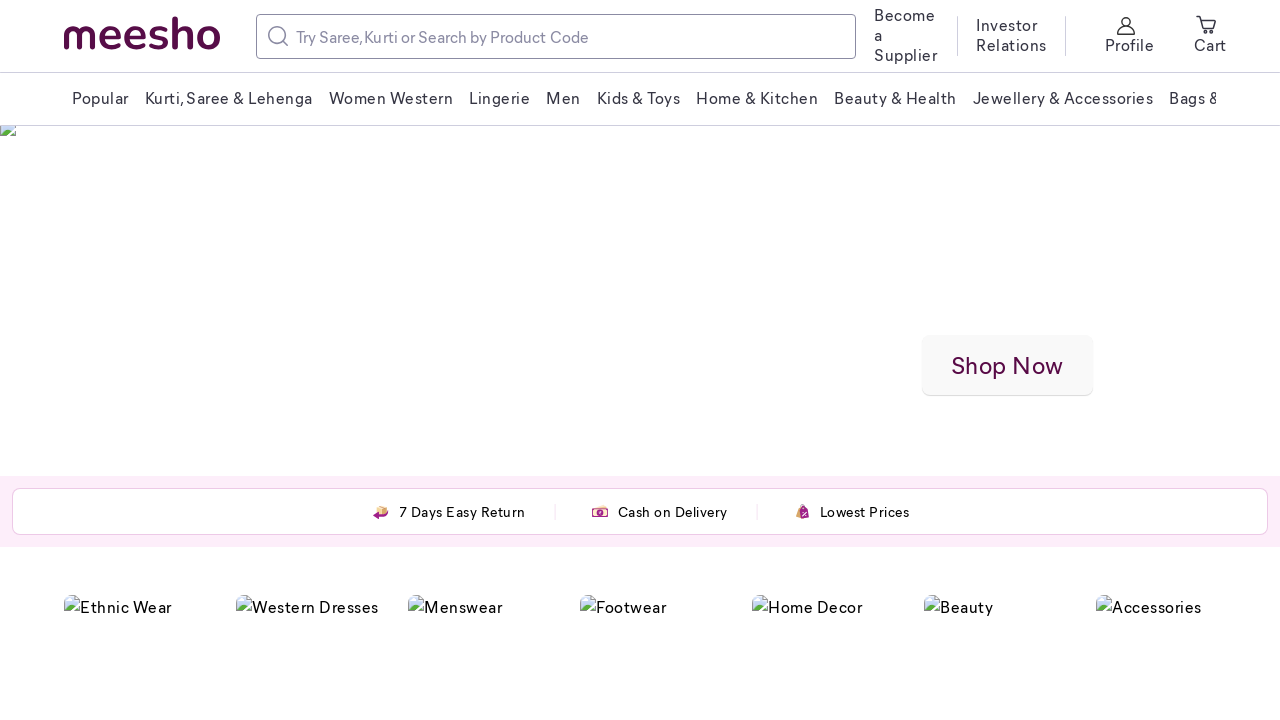

Navigated to Ajio website
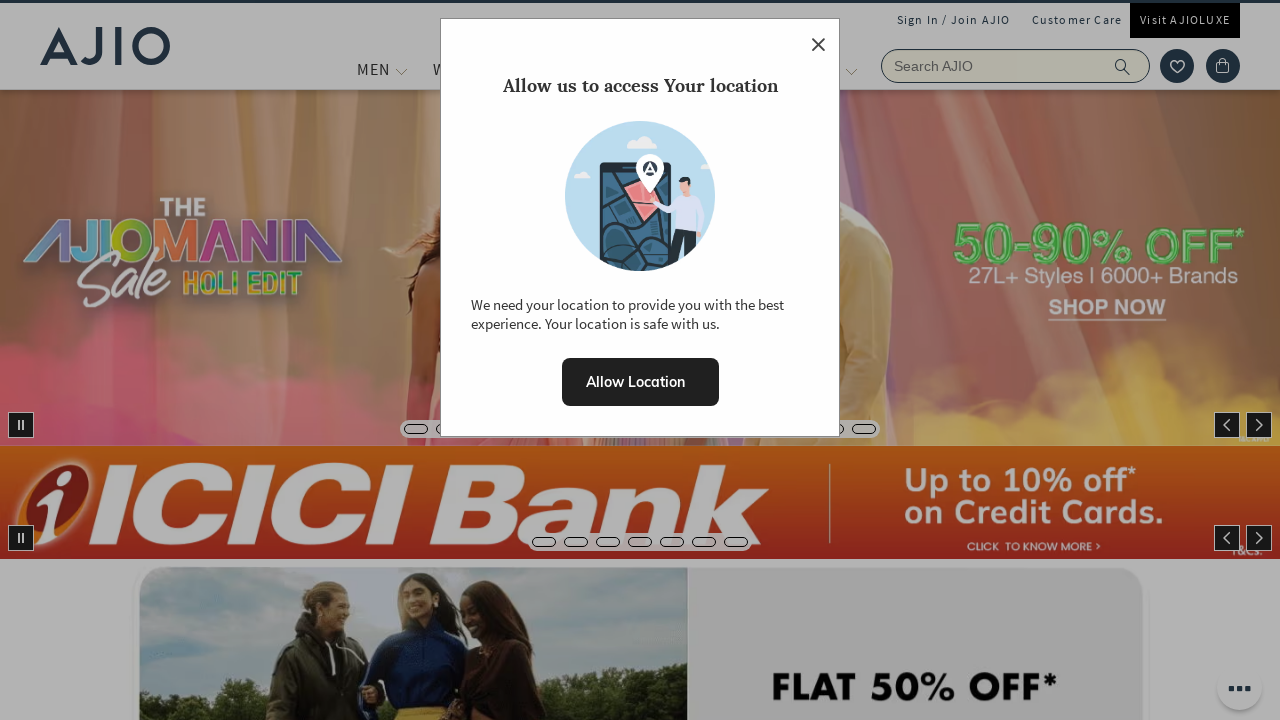

Navigated back to previous page (Meesho)
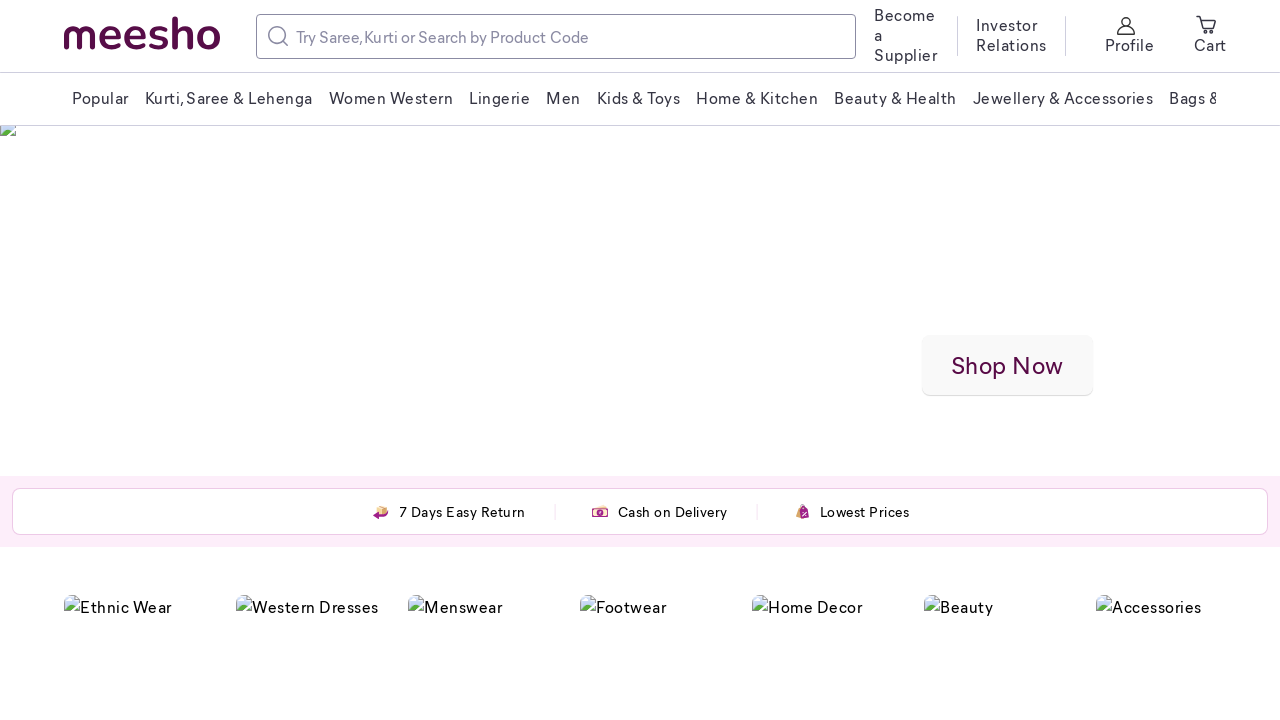

Navigated forward to Ajio again
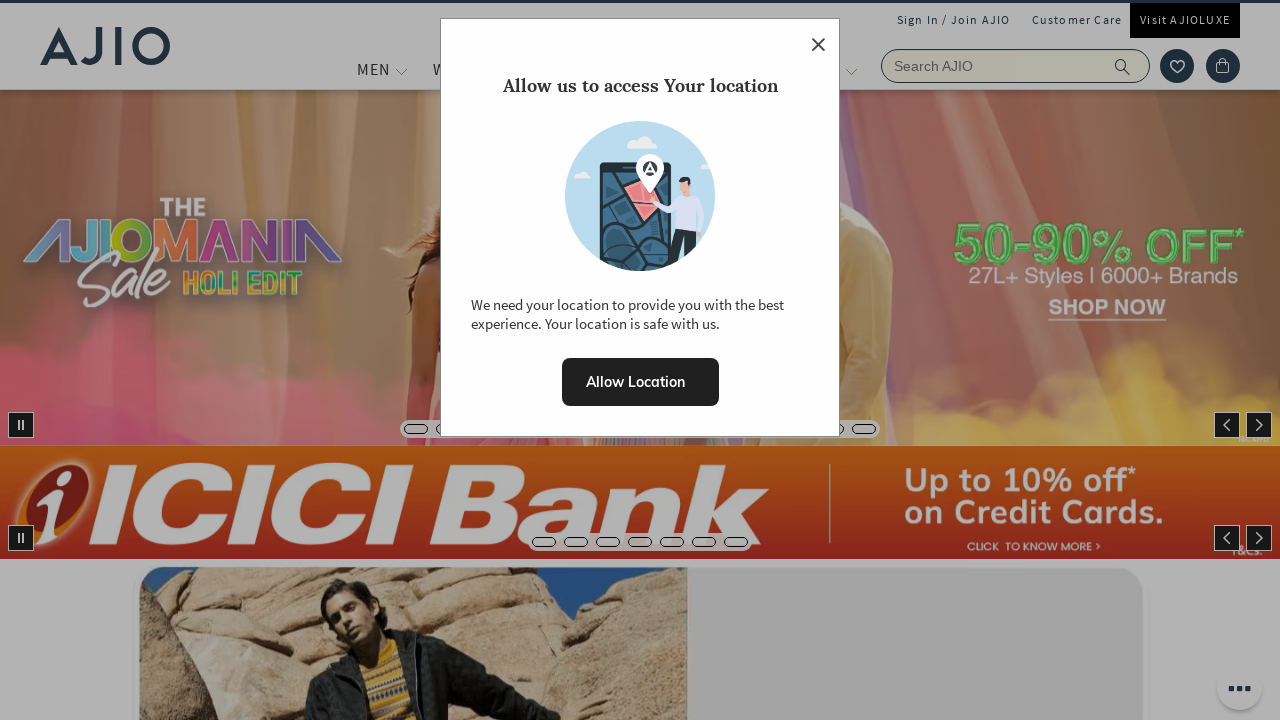

Refreshed the current page
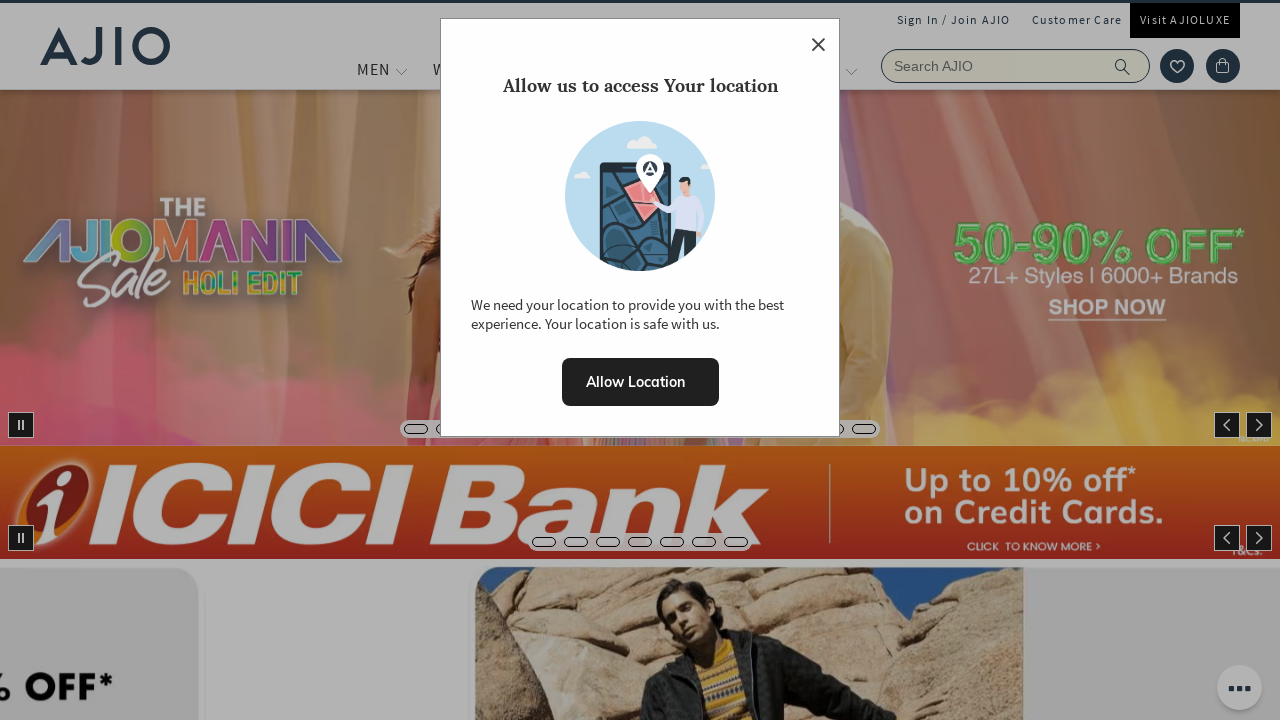

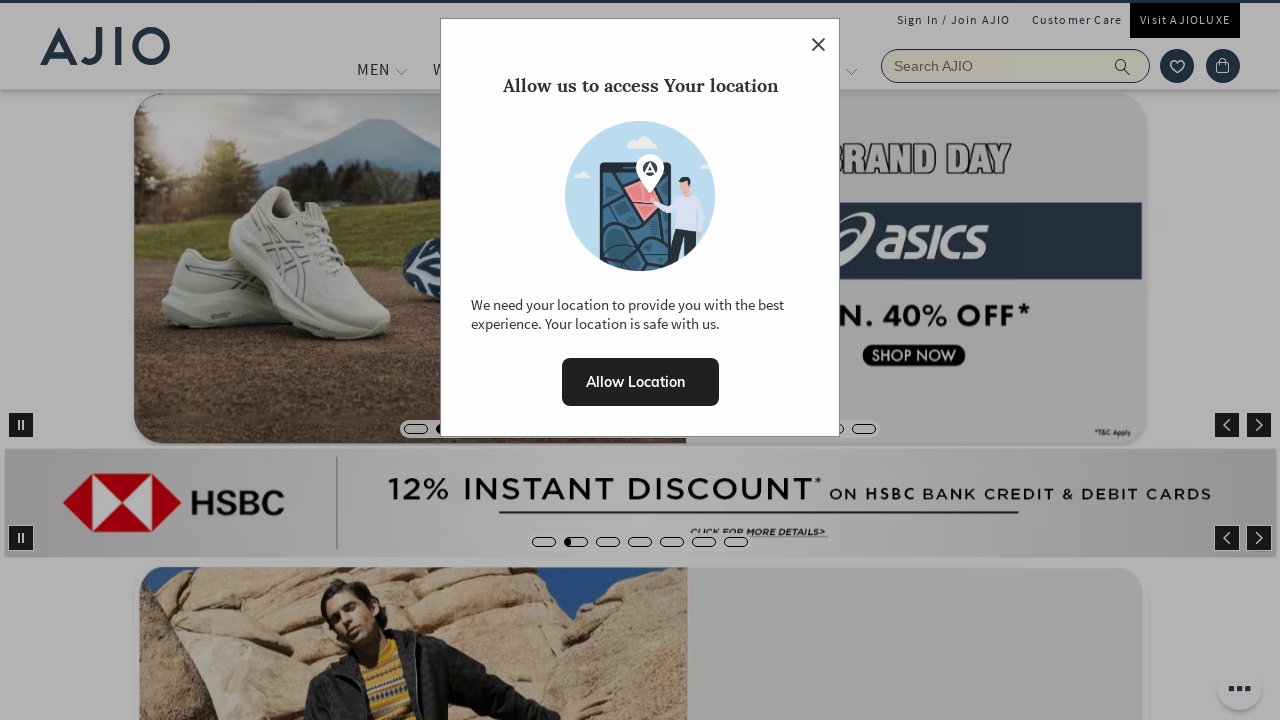